Tests a practice registration form by filling in personal details including name, email, gender, mobile number, date of birth, subjects, hobbies, picture upload, address, state and city, then submits the form.

Starting URL: https://demoqa.com/automation-practice-form

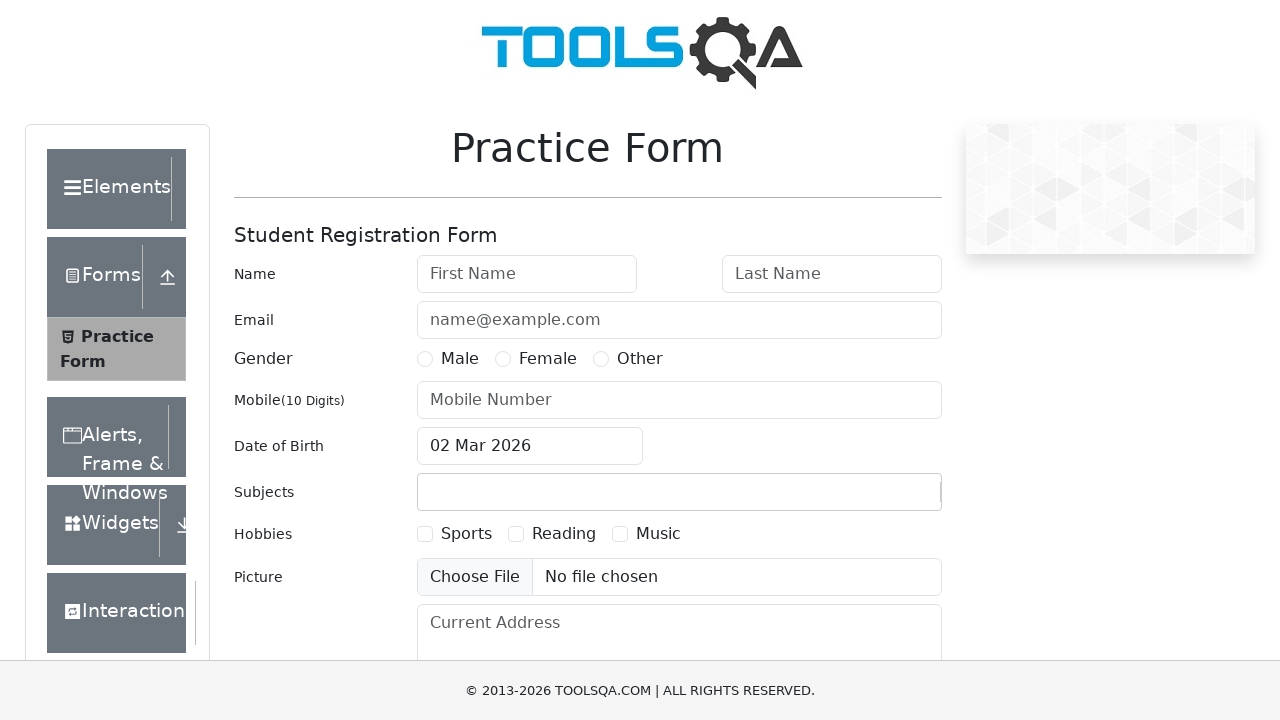

Filled first name field with 'Michael' on #firstName
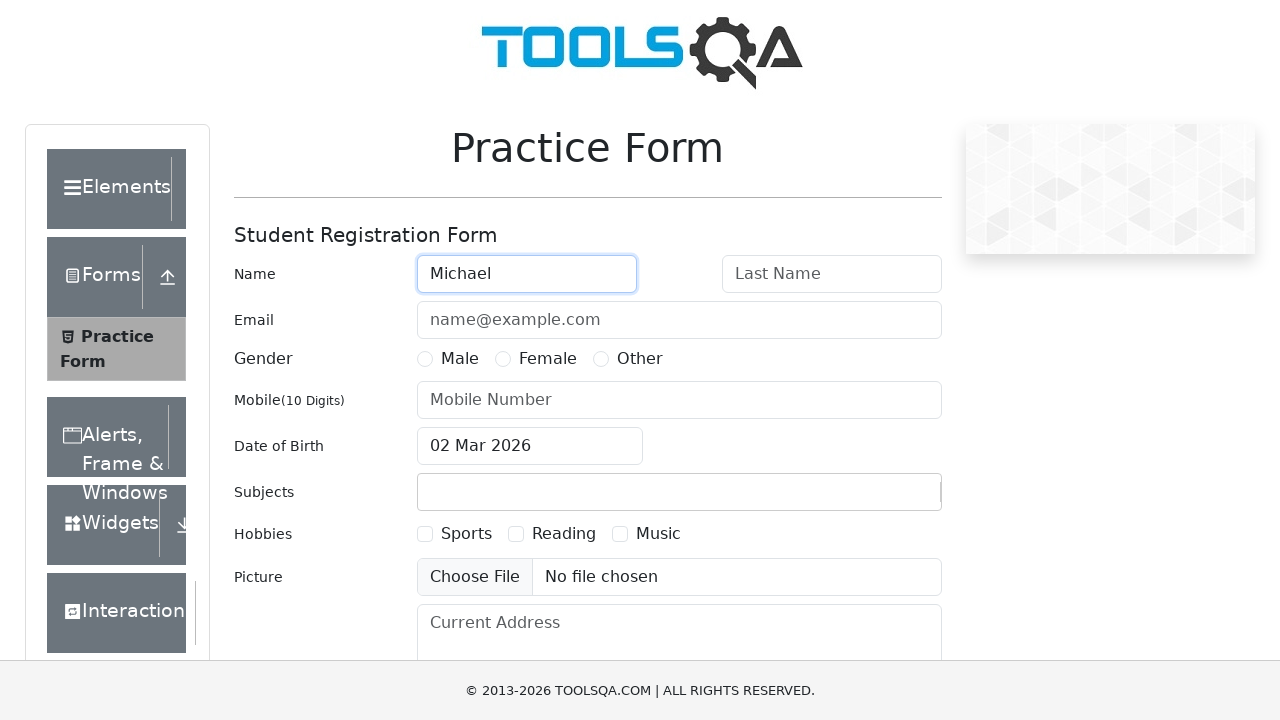

Filled last name field with 'Johnson' on #lastName
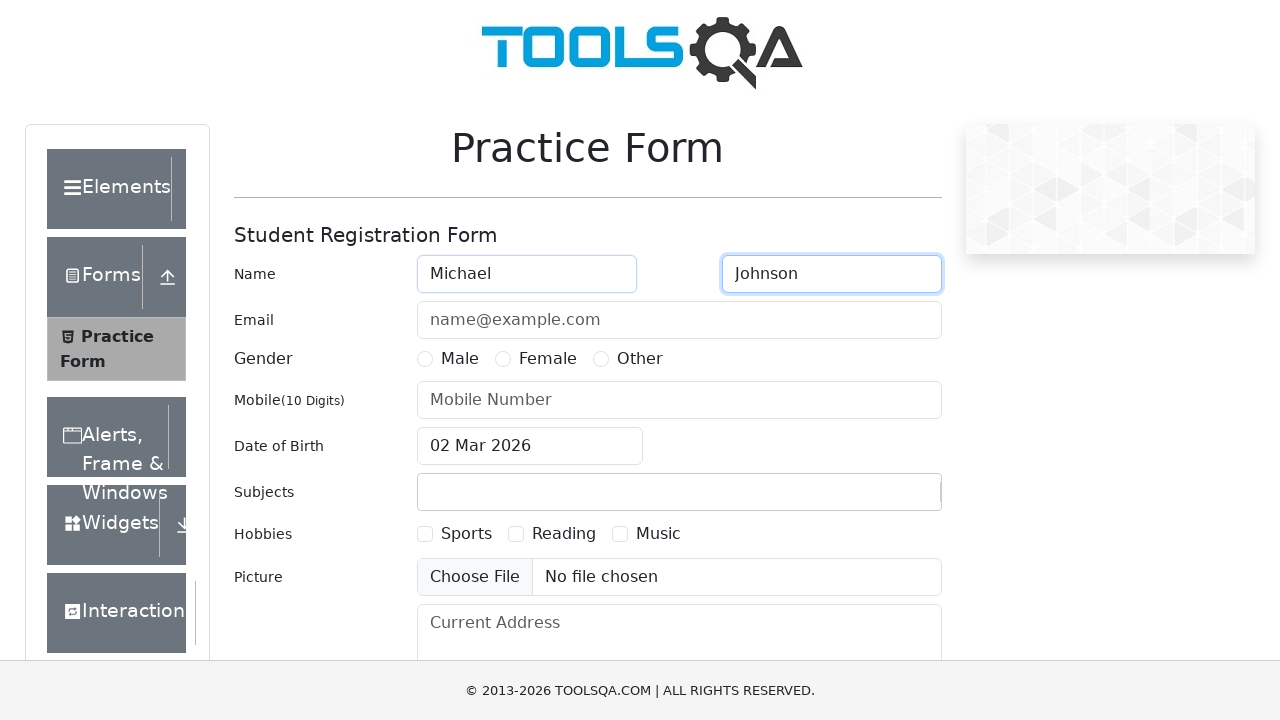

Filled email field with 'michael.johnson@example.com' on #userEmail
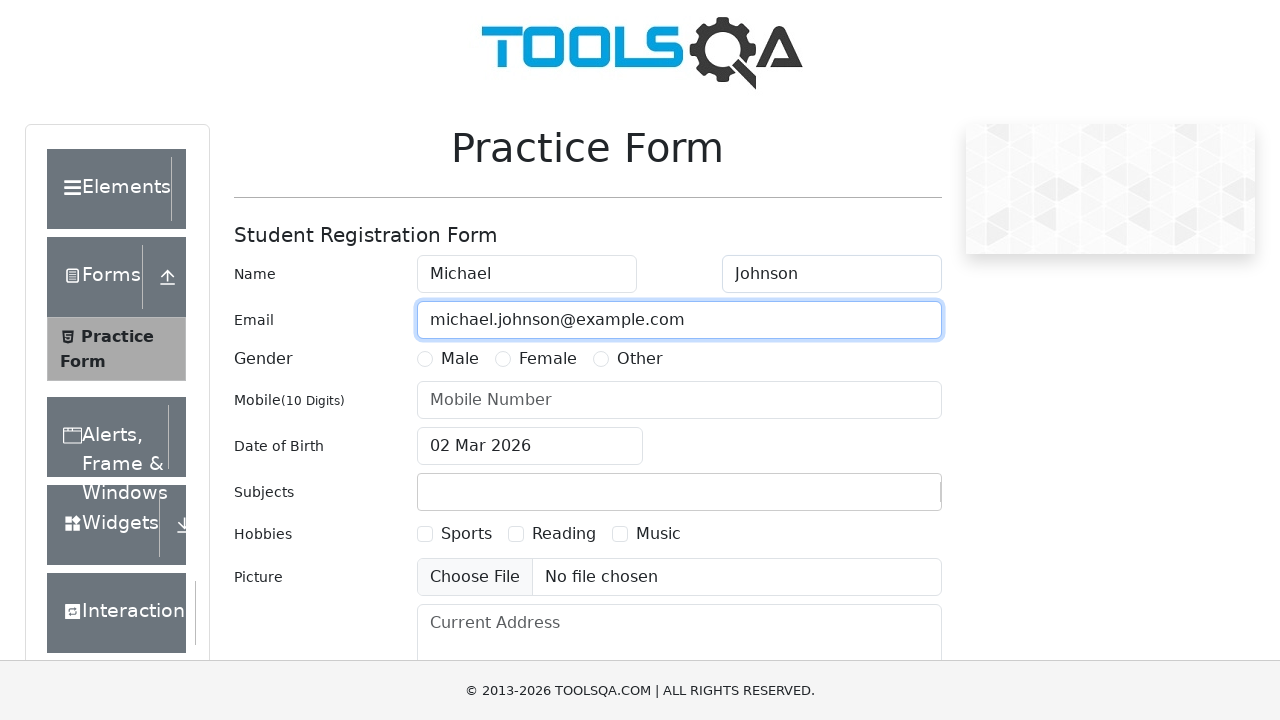

Selected Male gender option at (460, 359) on label[for='gender-radio-1']
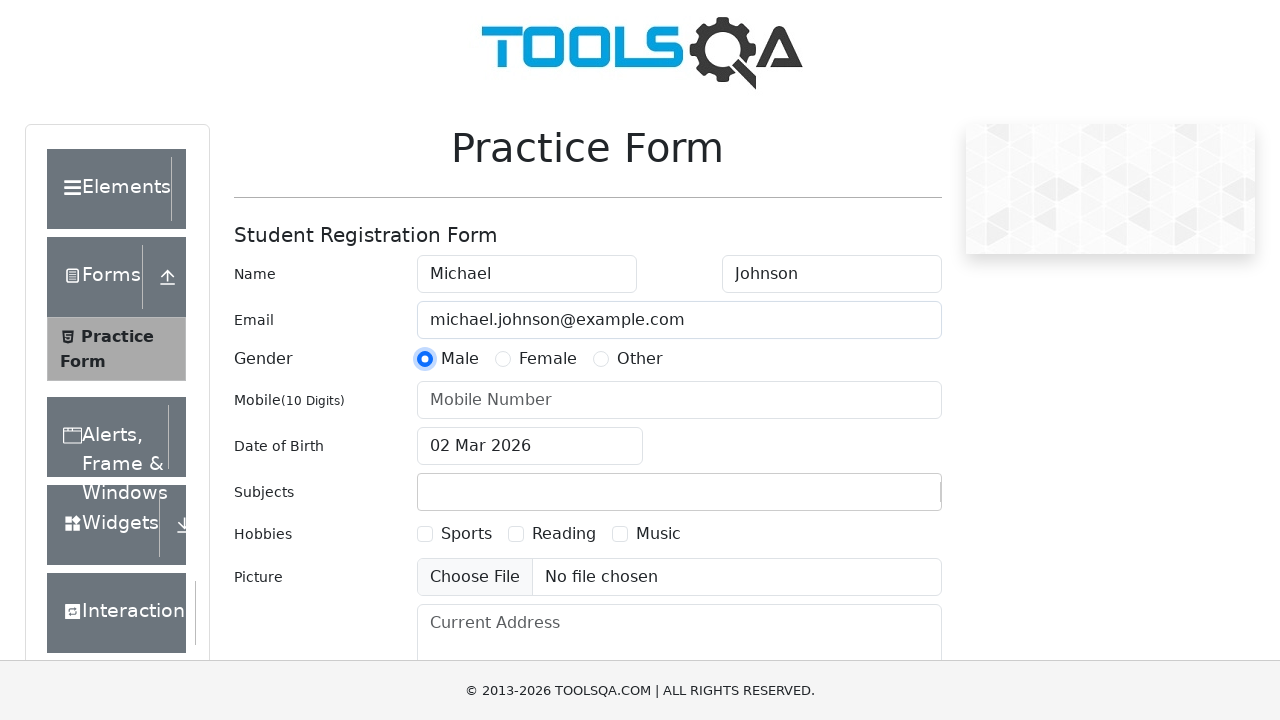

Filled mobile number field with '9876543210' on #userNumber
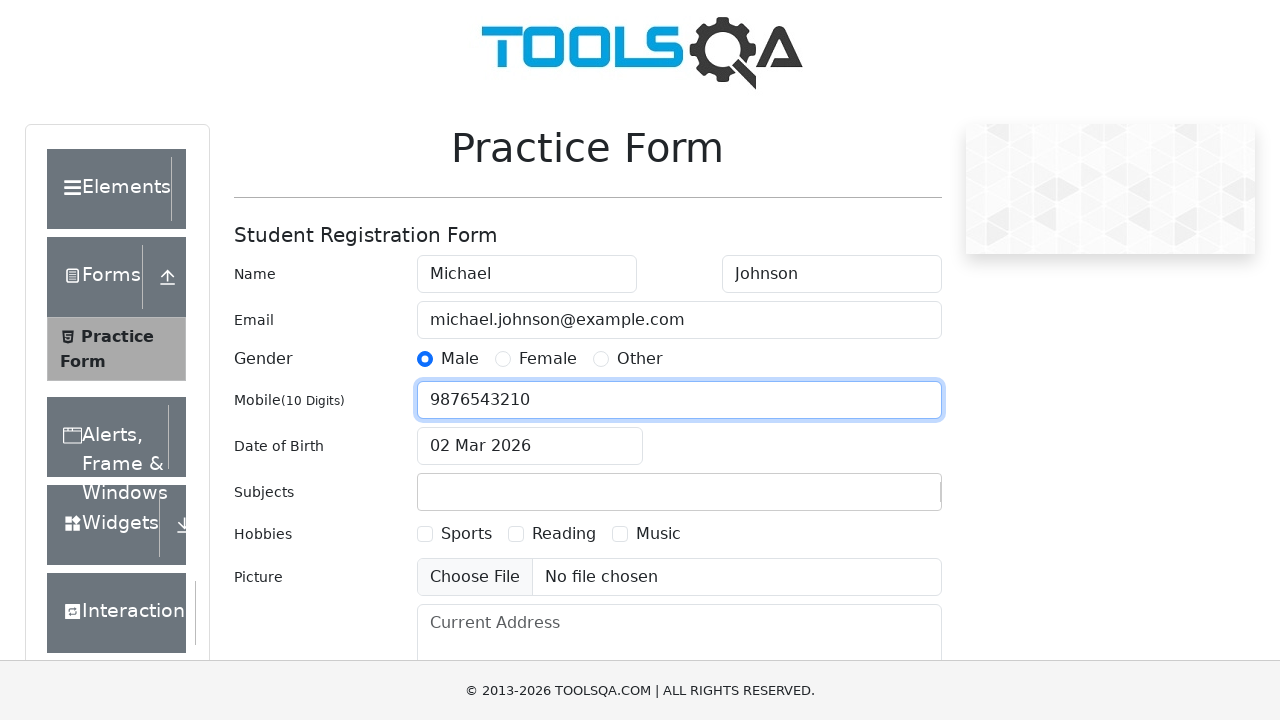

Opened date of birth picker at (530, 446) on #dateOfBirthInput
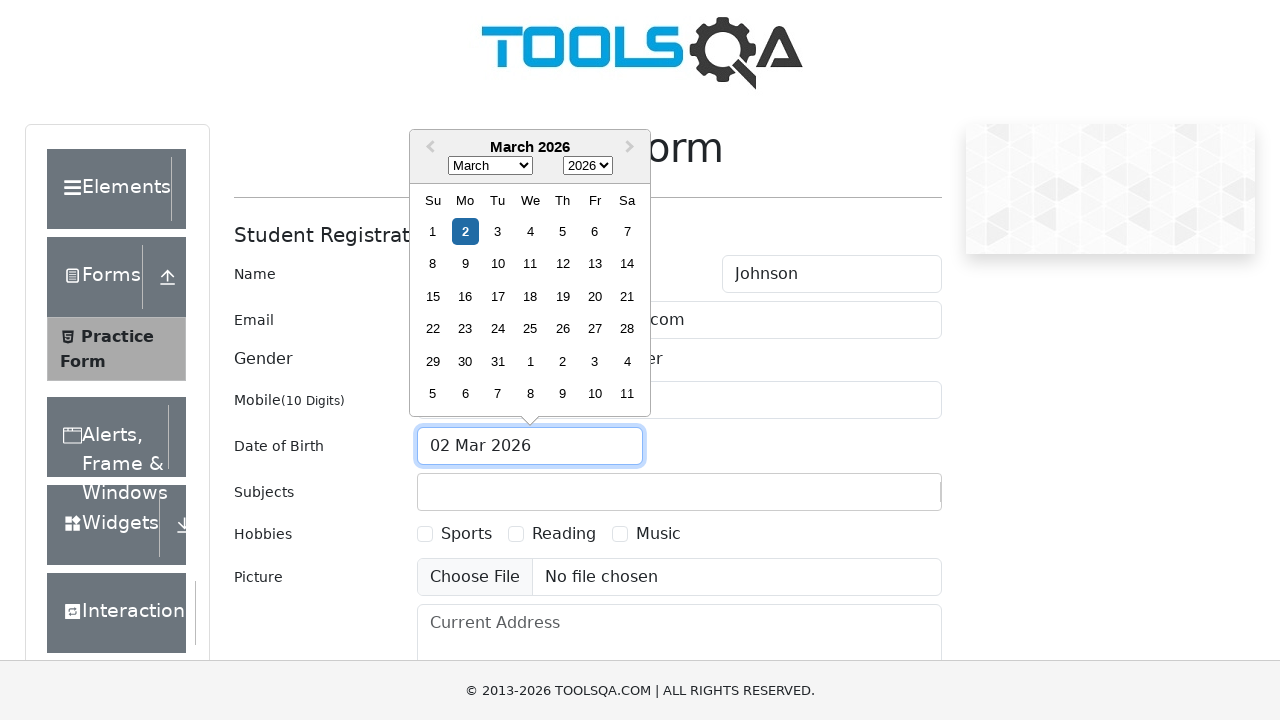

Selected June as the birth month on .react-datepicker__month-select
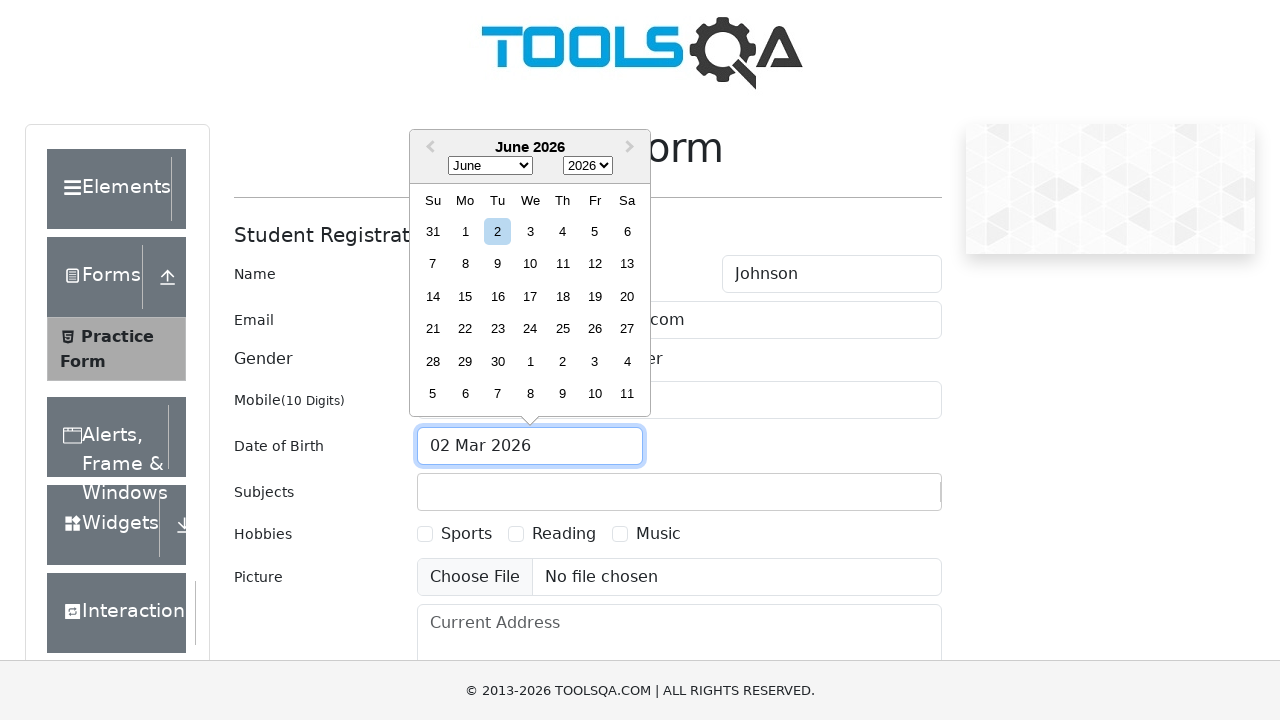

Selected 2005 as the birth year on .react-datepicker__year-select
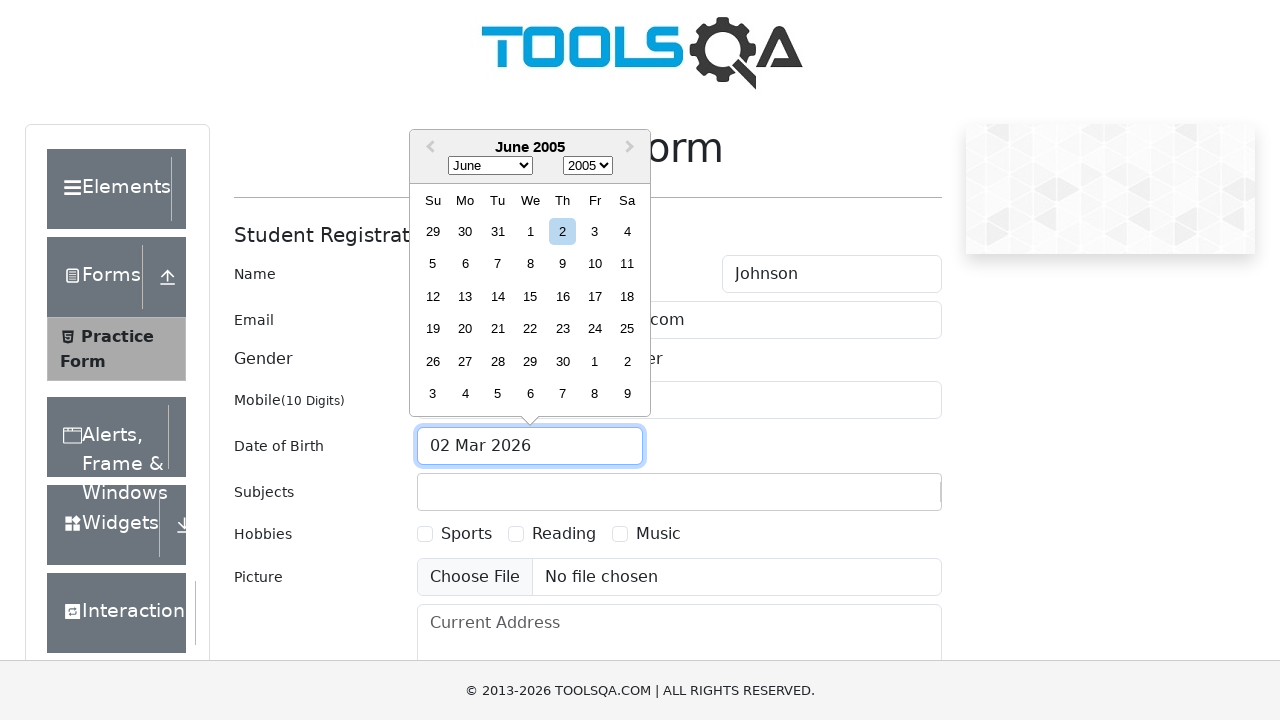

Selected 18th as the day of birth at (627, 296) on div.react-datepicker__day--018:not(.react-datepicker__day--outside-month)
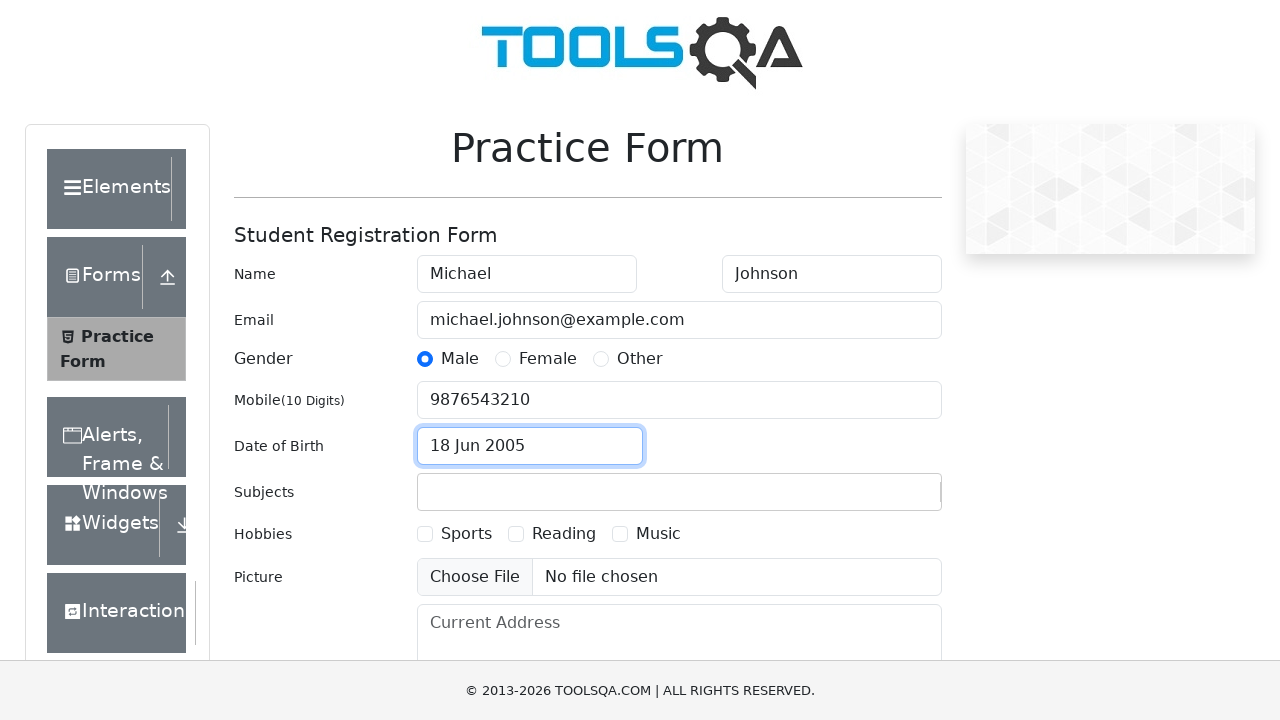

Filled subjects field with 'Computer Science' on #subjectsInput
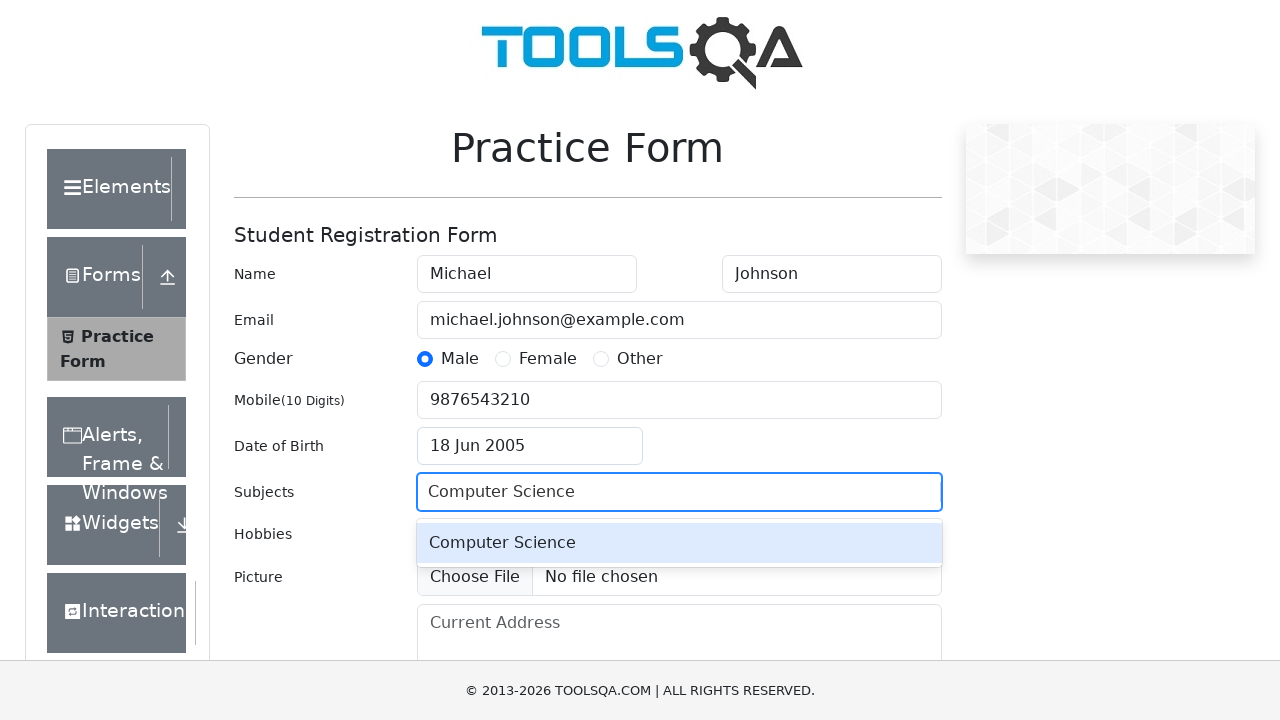

Closed subjects autocomplete dropdown
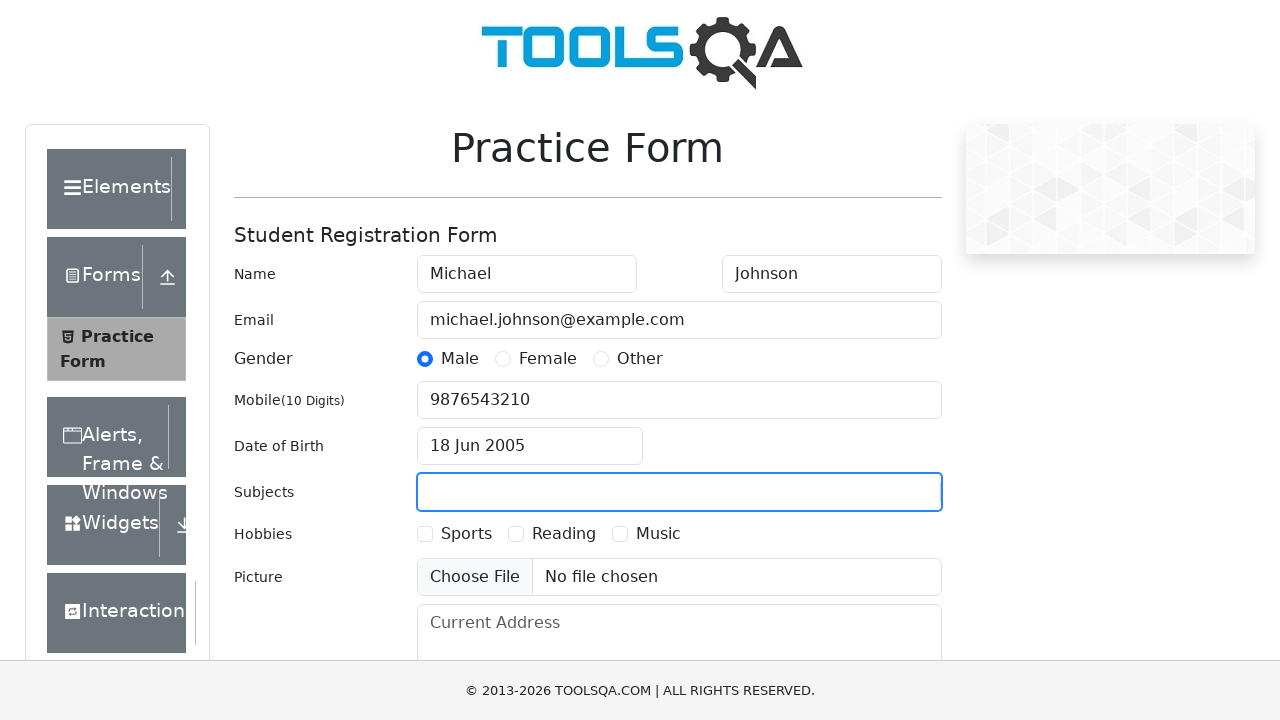

Selected Sports hobby at (466, 534) on label[for='hobbies-checkbox-1']
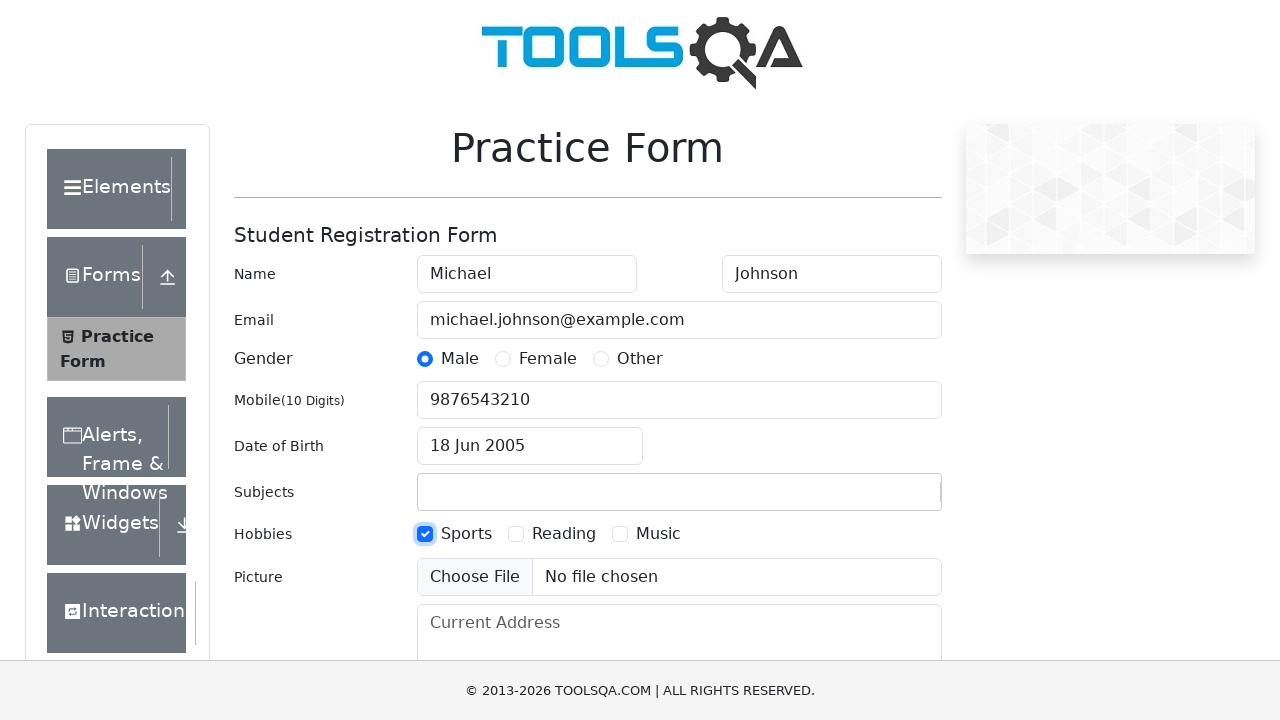

Selected Music hobby at (658, 534) on label[for='hobbies-checkbox-3']
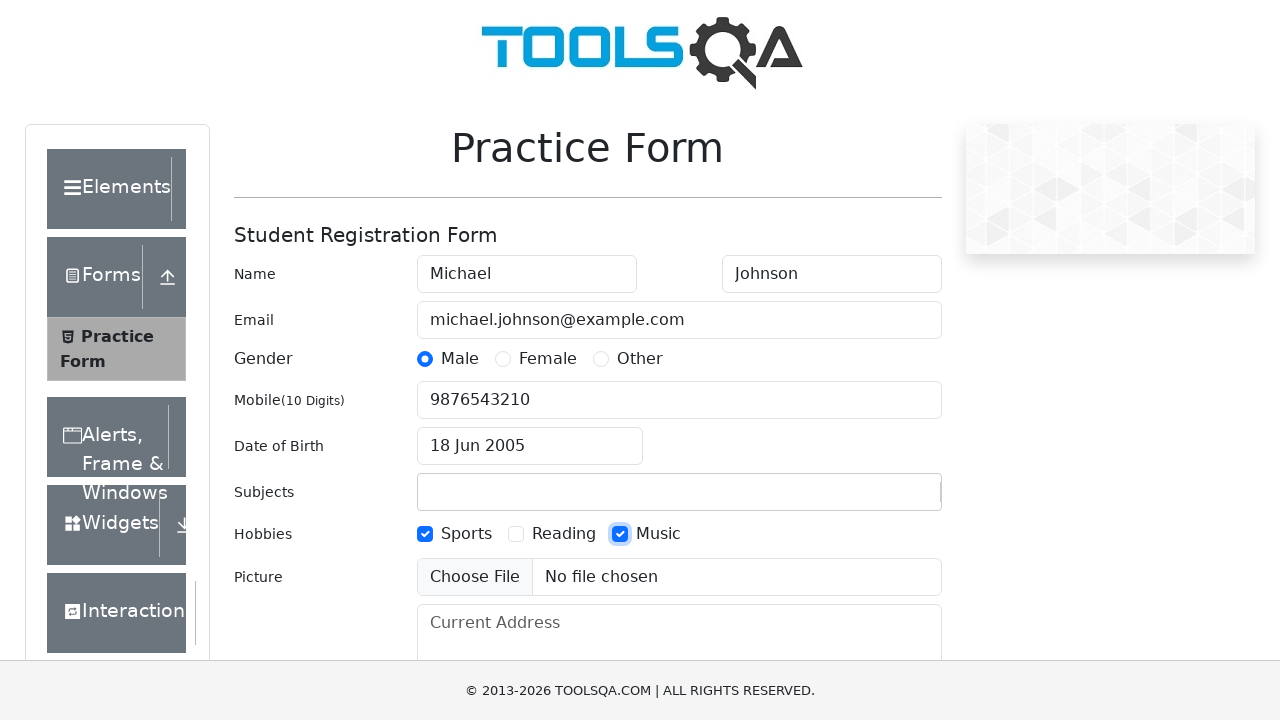

Cleared picture upload field
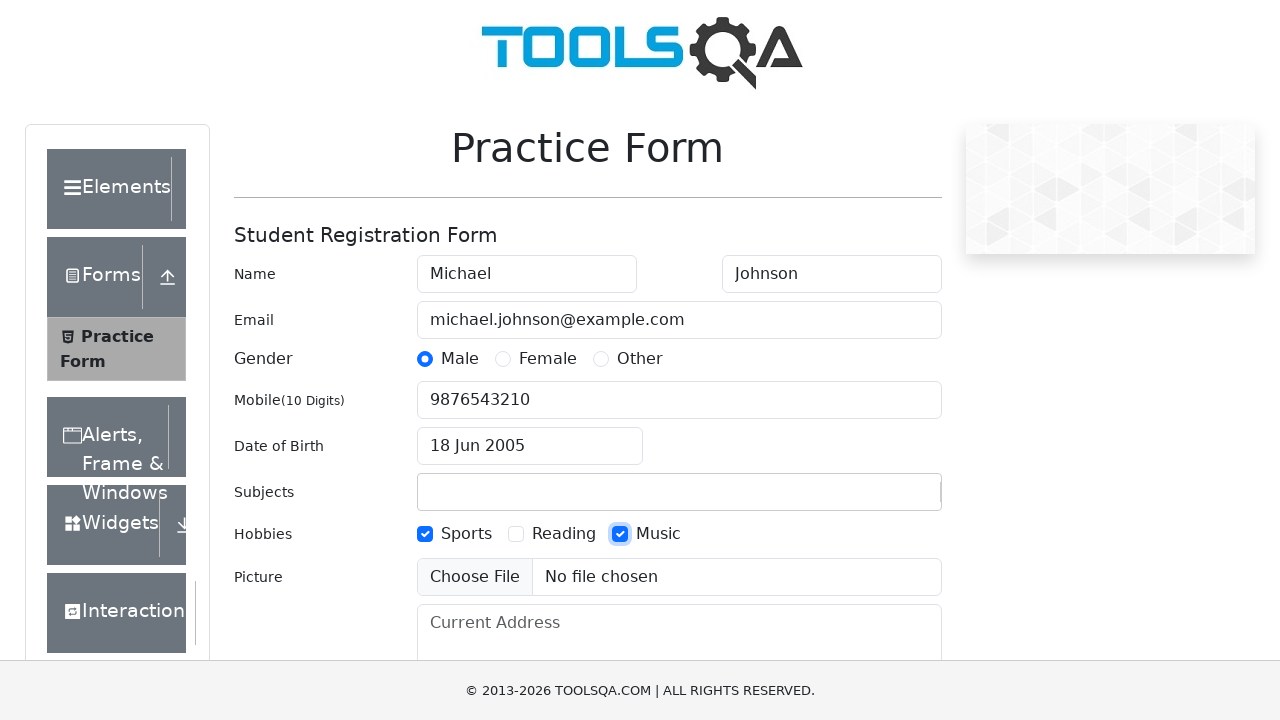

Filled address field with '123 Main Street, Springfield, IL 62701' on #currentAddress
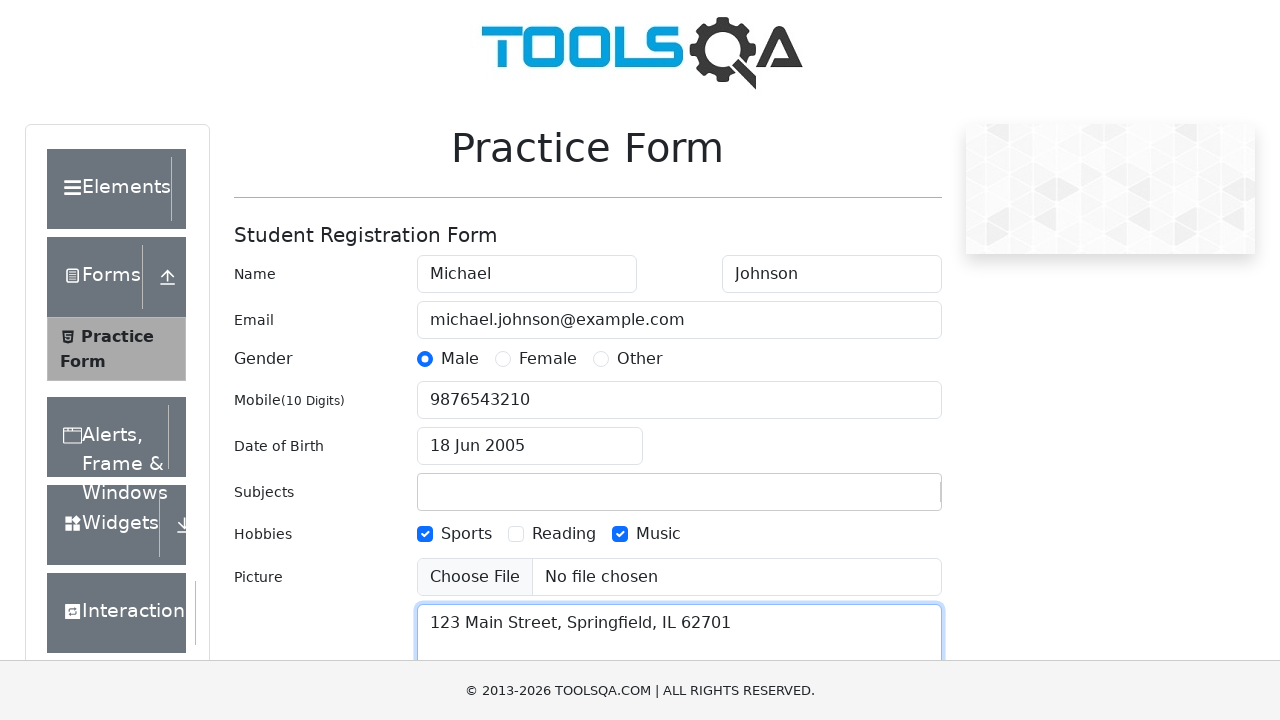

Opened state dropdown at (527, 437) on #state
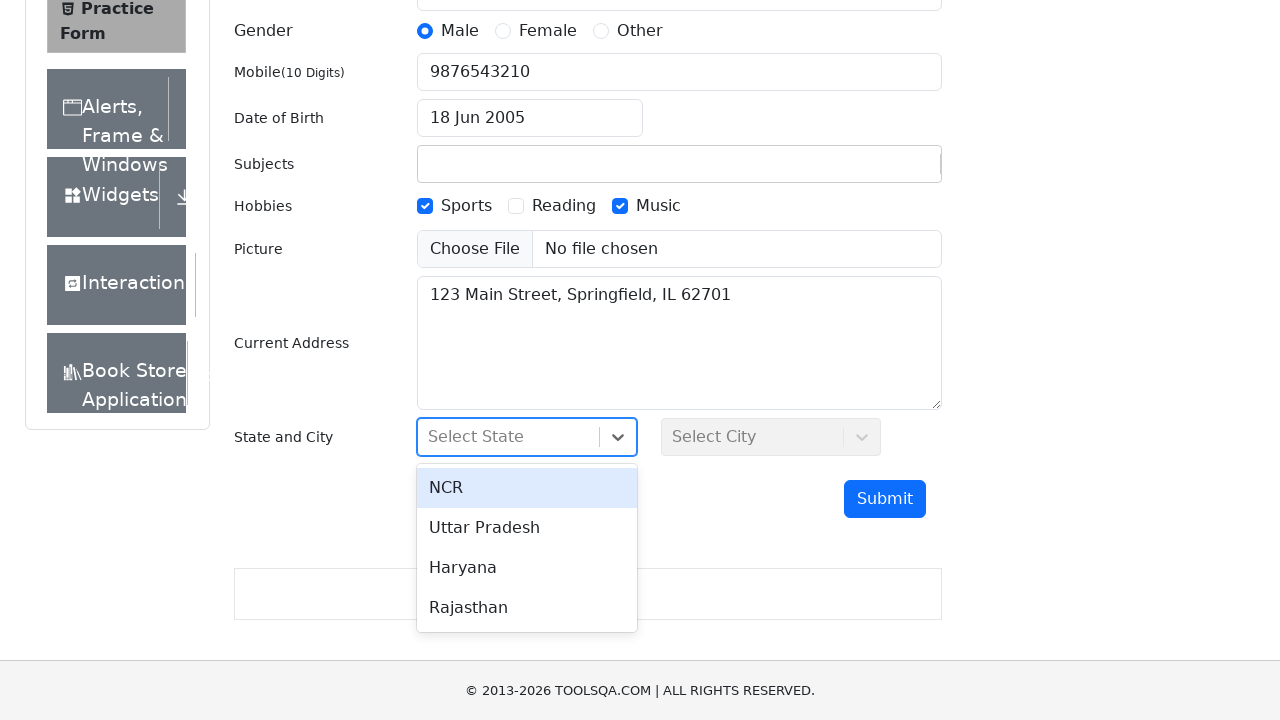

Selected Haryana as the state at (527, 568) on xpath=//div[text()='Haryana']
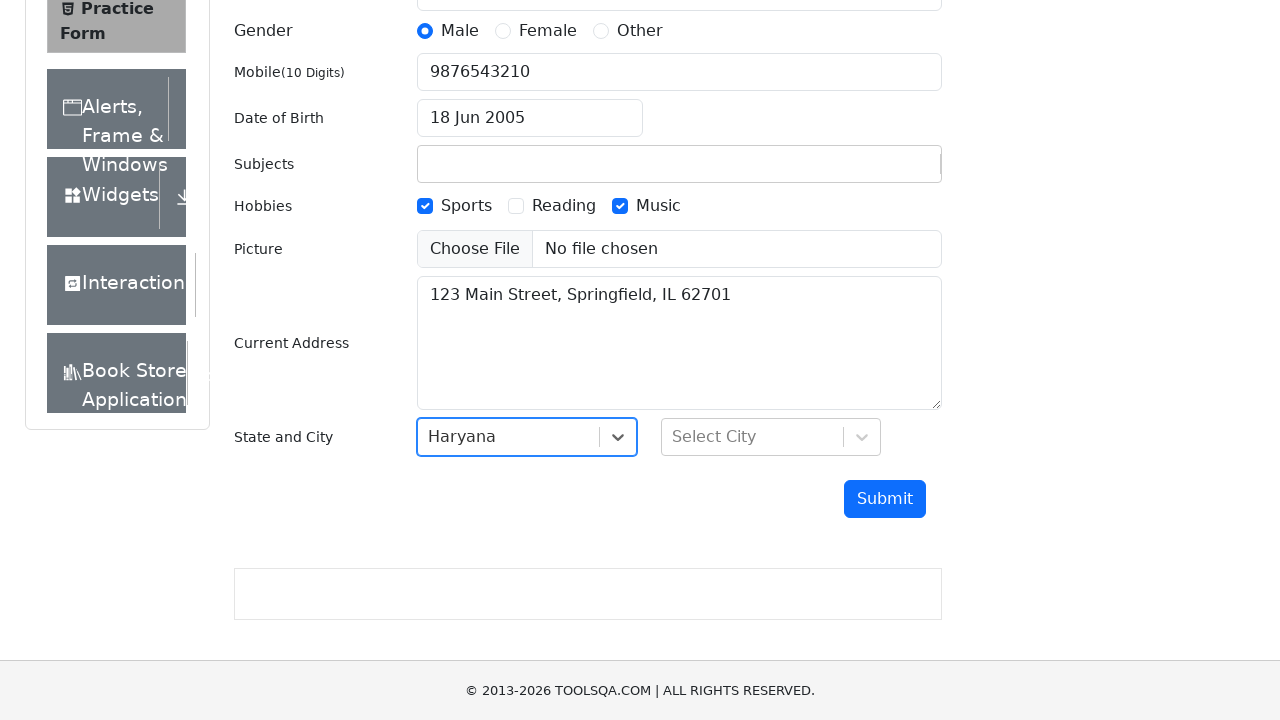

Opened city dropdown at (771, 437) on #city
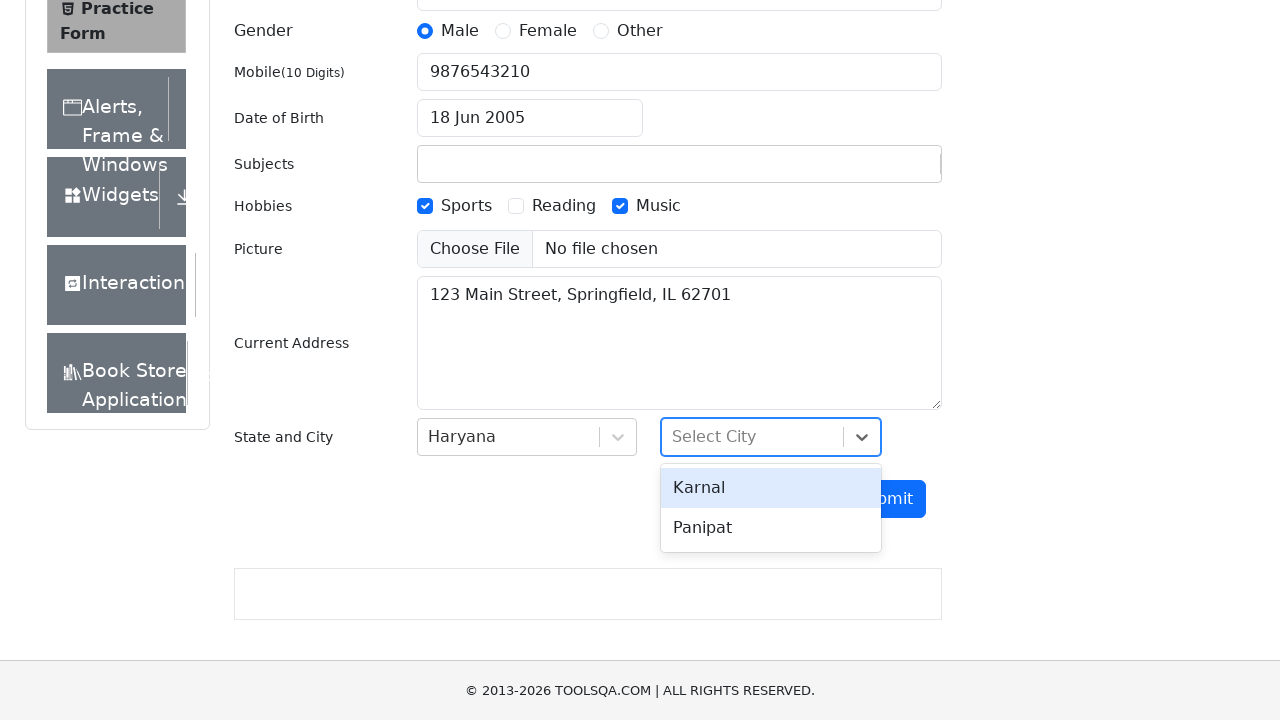

Selected Panipat as the city at (771, 528) on xpath=//div[text()='Panipat']
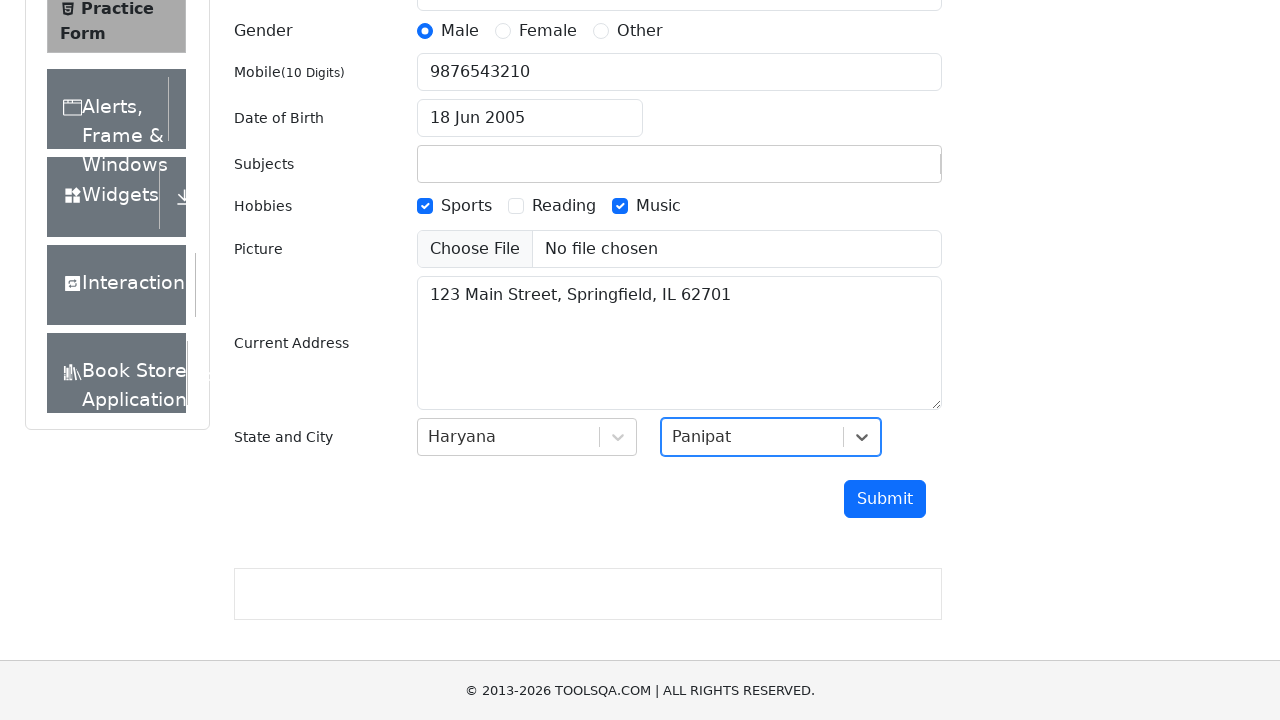

Clicked submit button to submit the form at (885, 499) on #submit
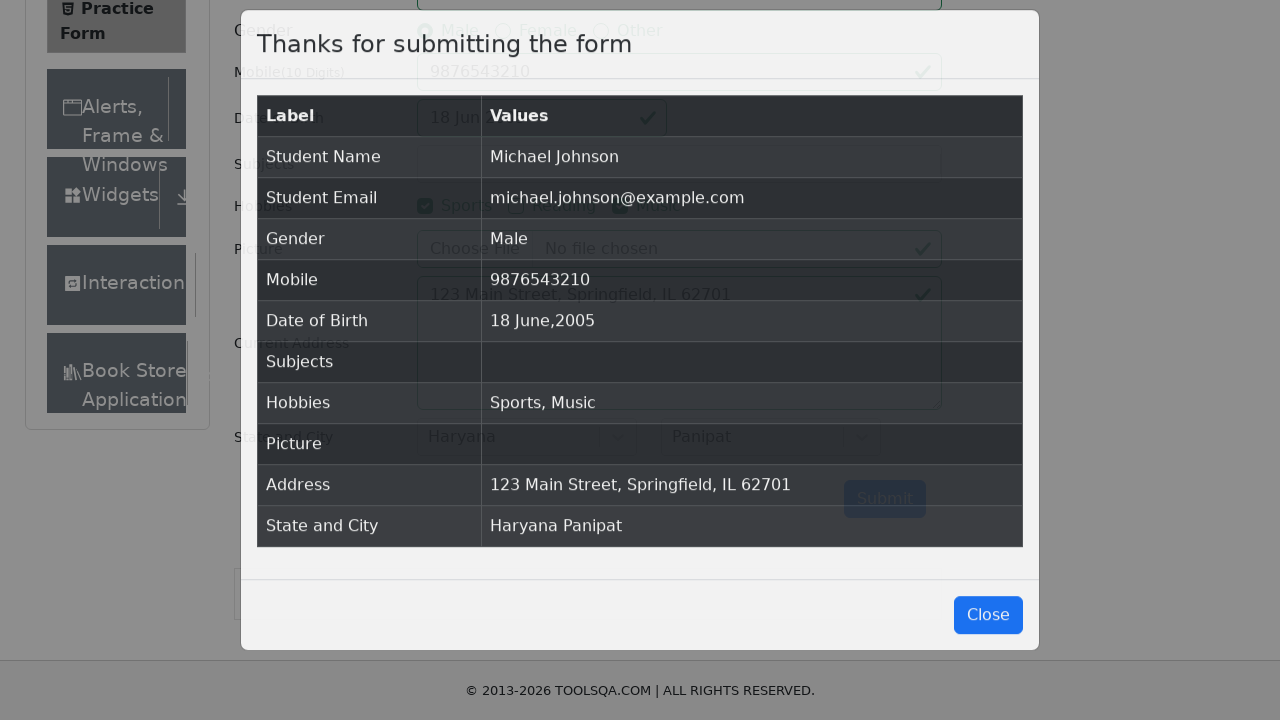

Form submission confirmed with modal appearance
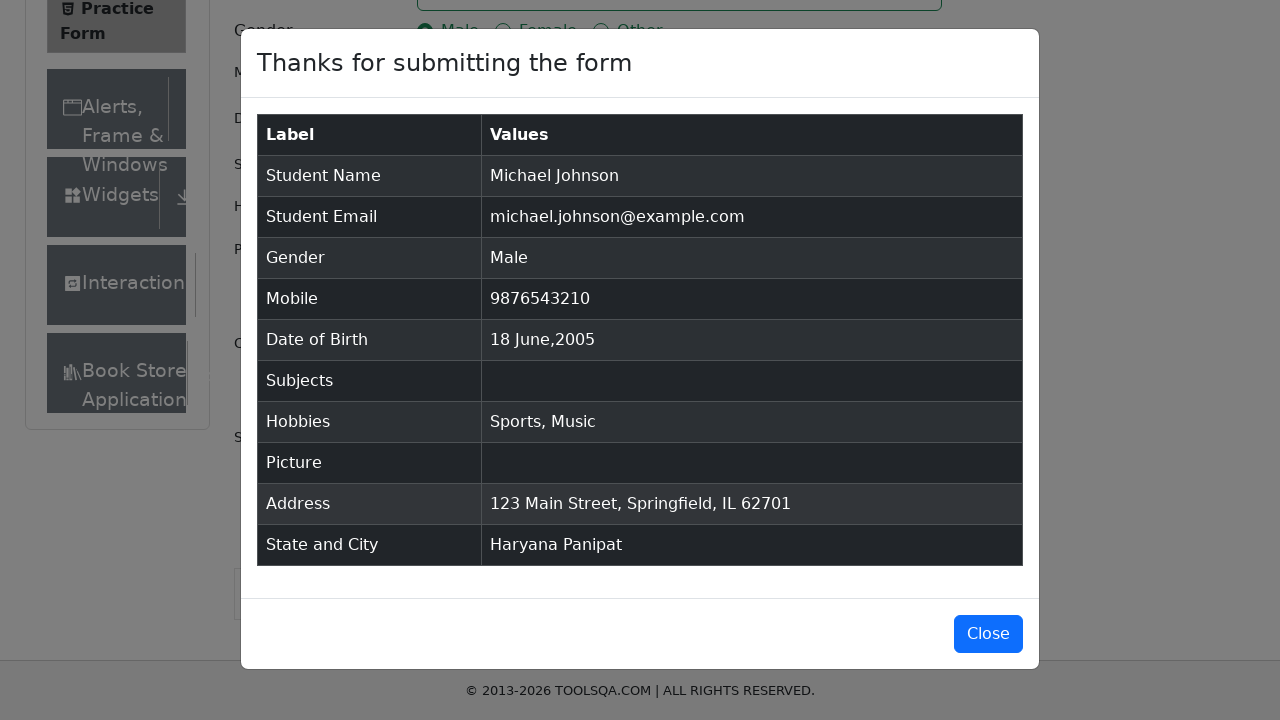

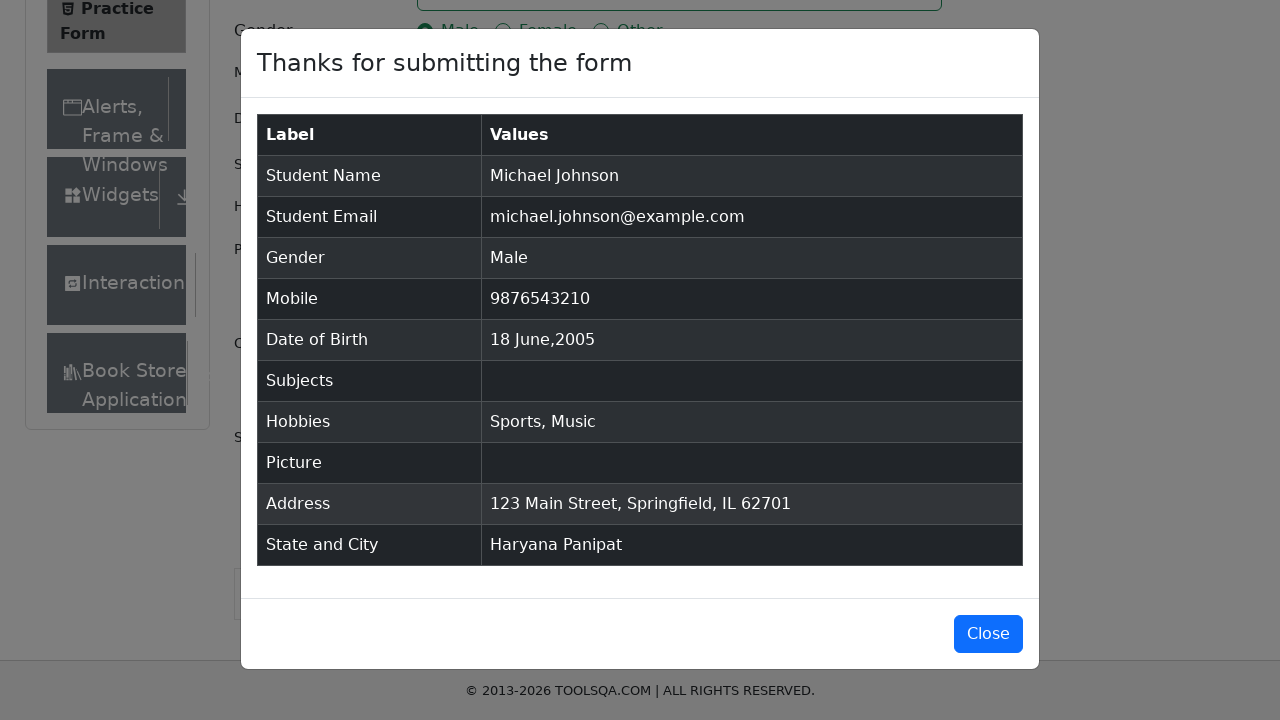